Tests clicking a button identified by its CSS class on a UI testing playground page that demonstrates class attribute challenges.

Starting URL: http://uitestingplayground.com/classattr

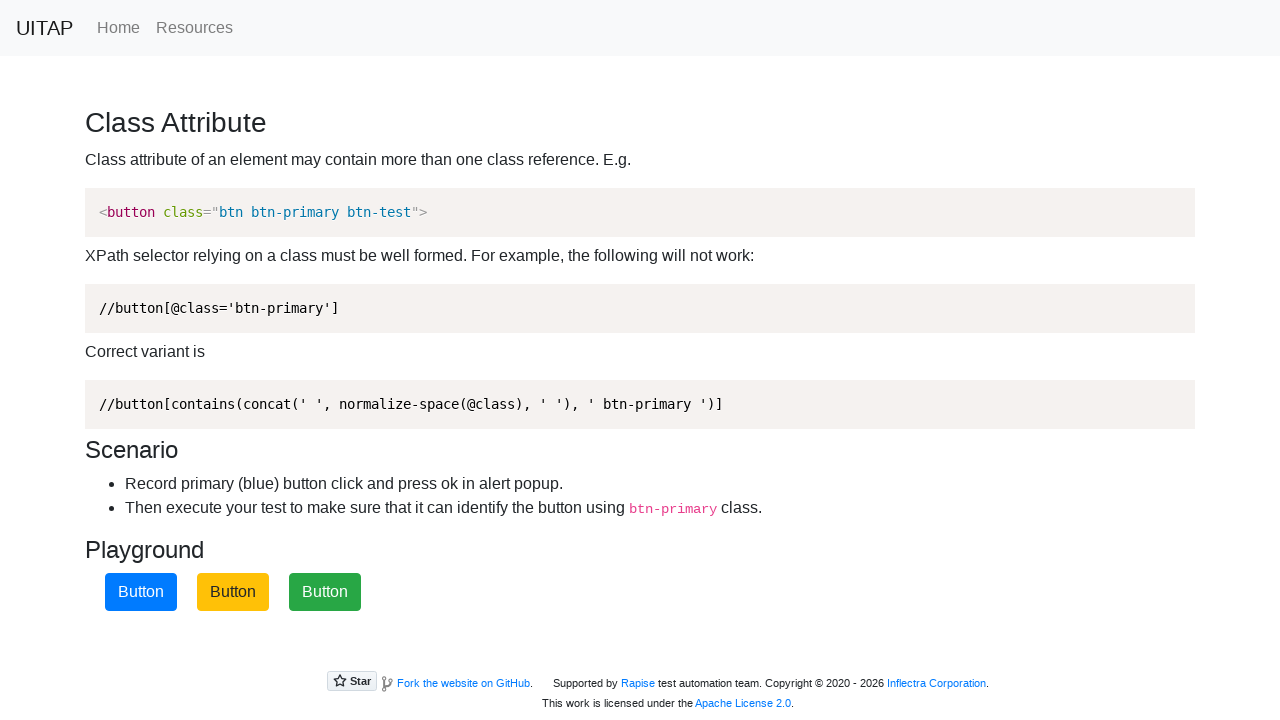

Navigated to UI Testing Playground class attribute page
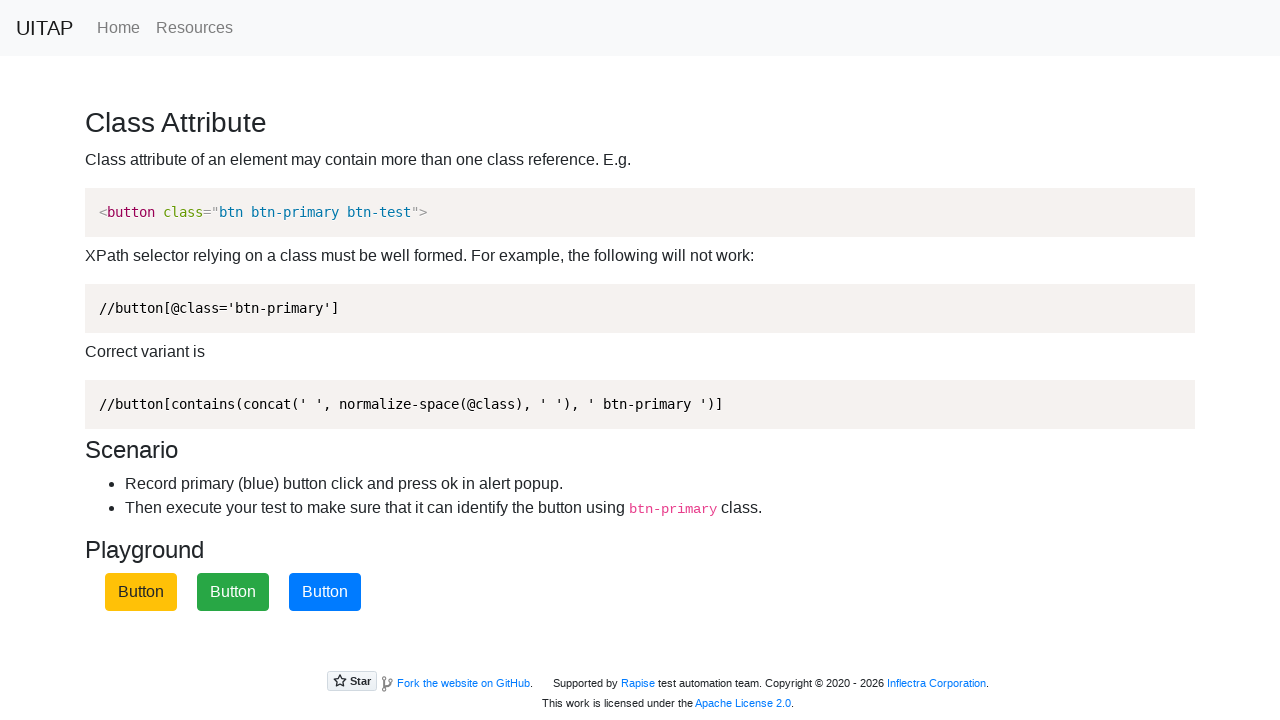

Clicked the blue button with btn-primary class at (325, 592) on .btn-primary
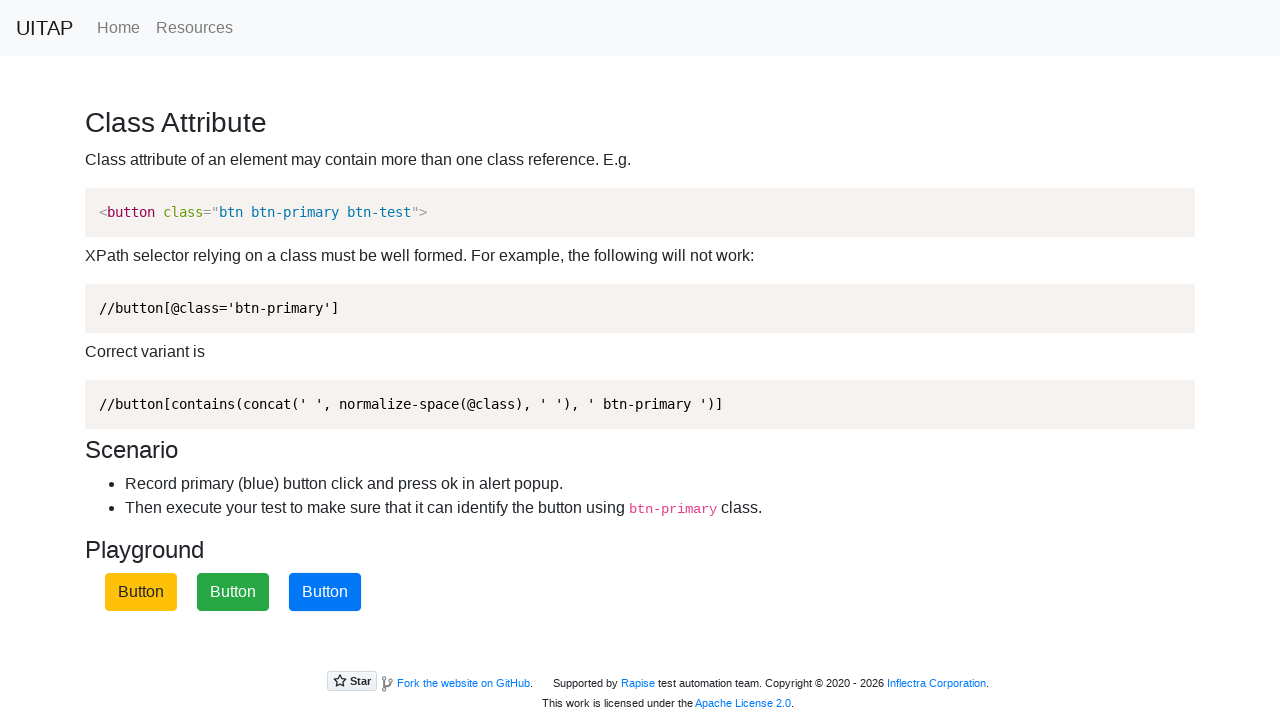

Alert dialog accepted
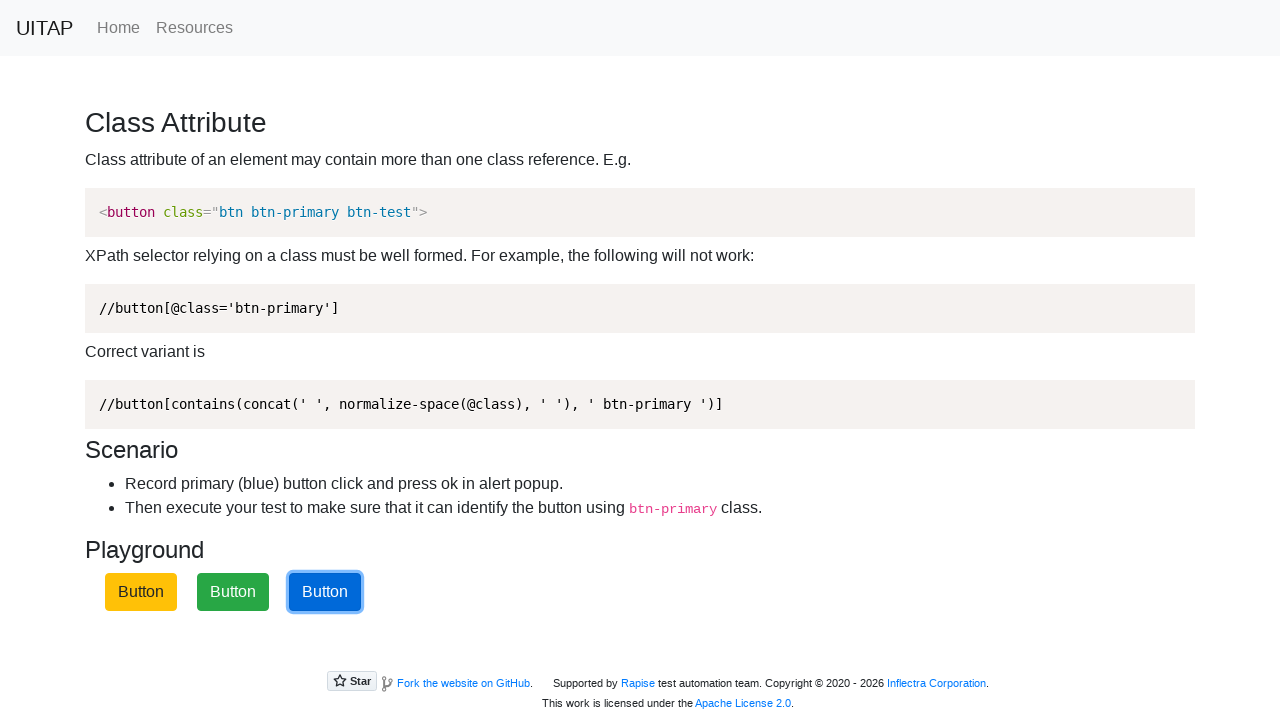

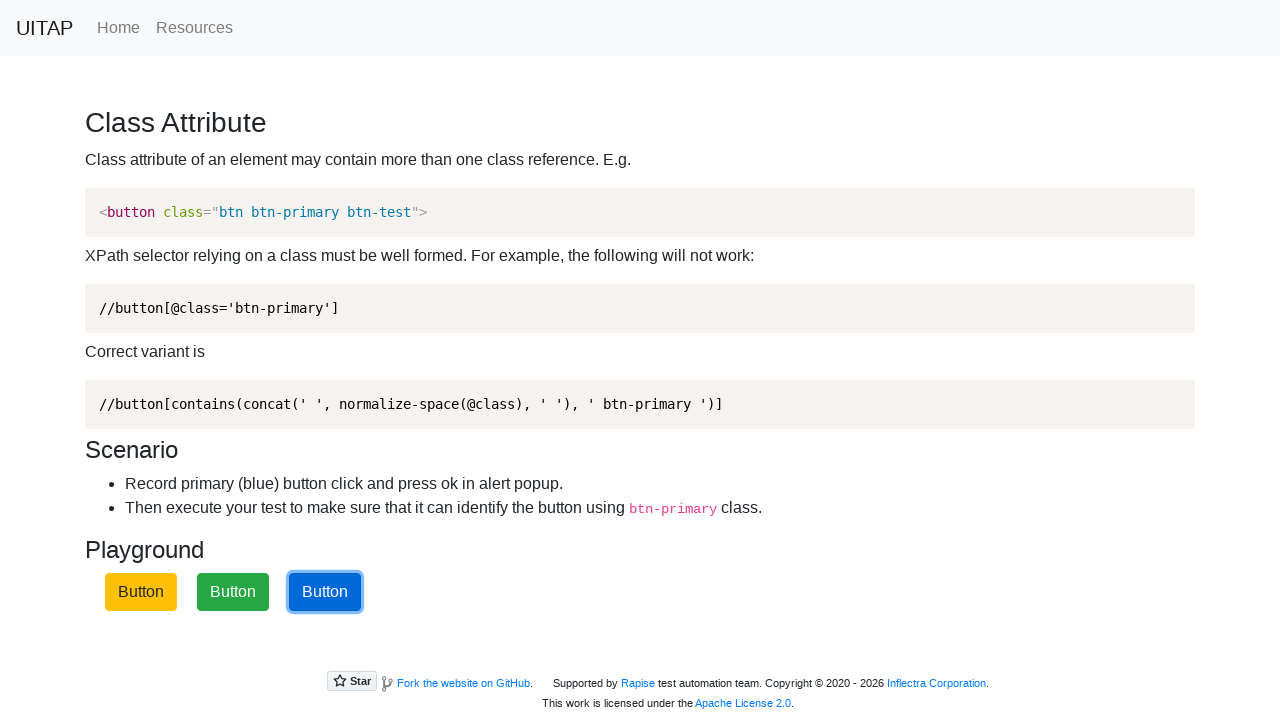